Solves a mathematical captcha by extracting a value from an element attribute, calculating the result, and submitting the form with robot verification checkboxes

Starting URL: http://suninjuly.github.io/get_attribute.html

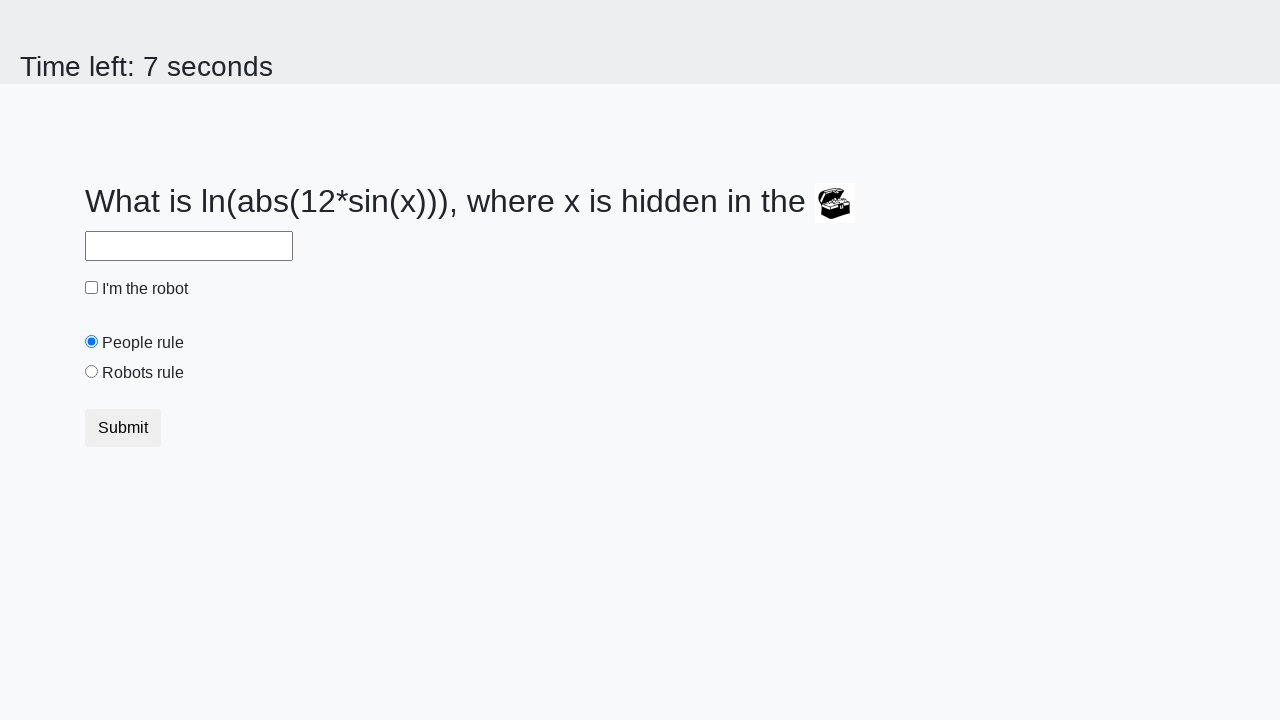

Located treasure element
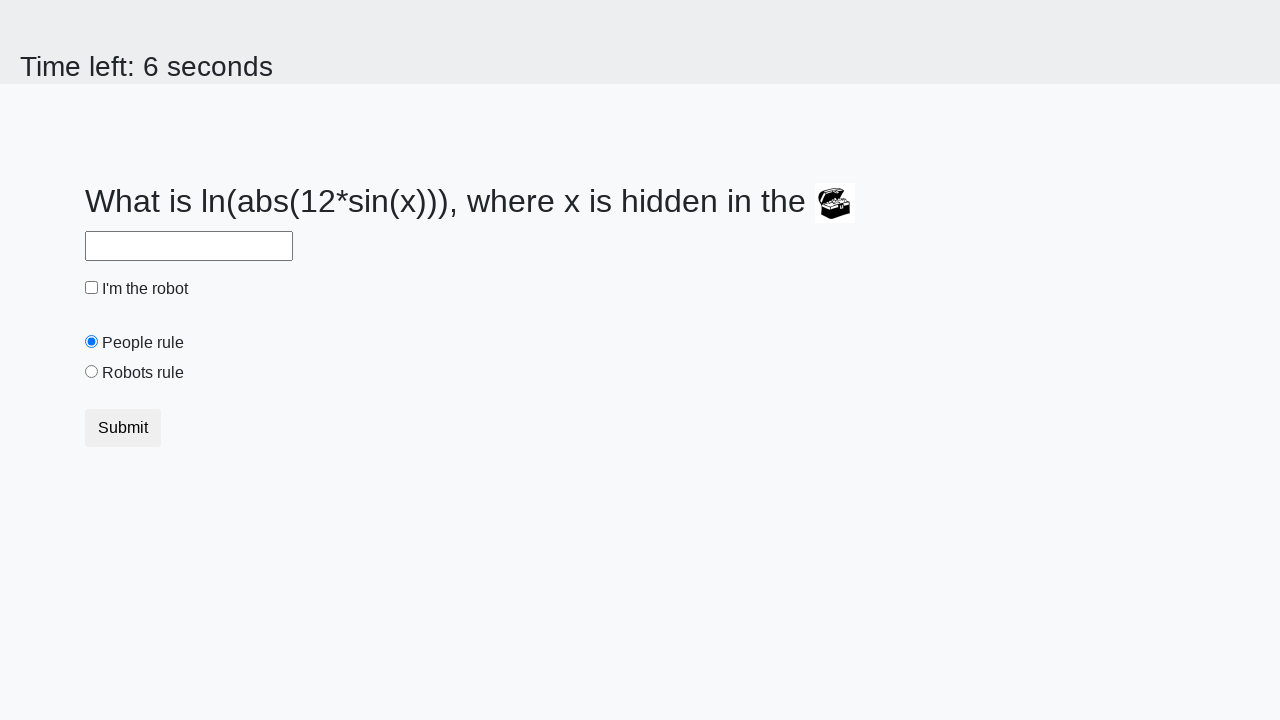

Extracted valuex attribute from treasure element: 914
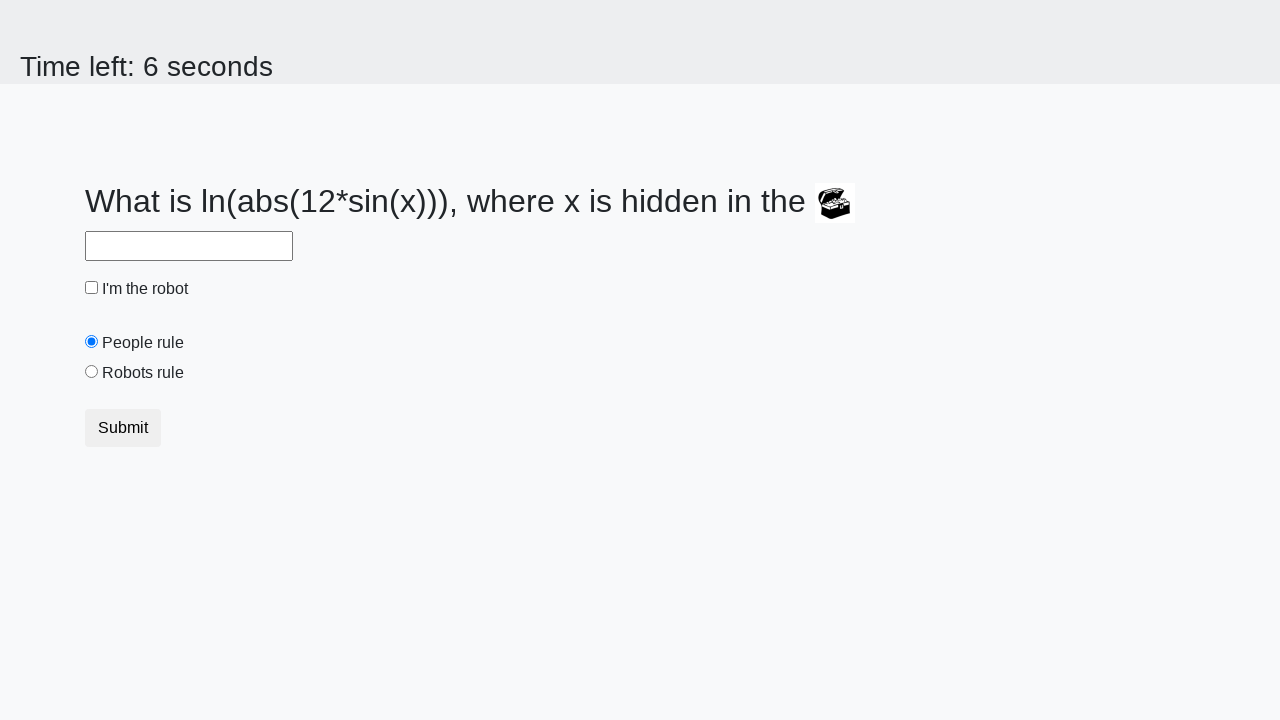

Calculated mathematical result from valuex: 0.8857225595553642
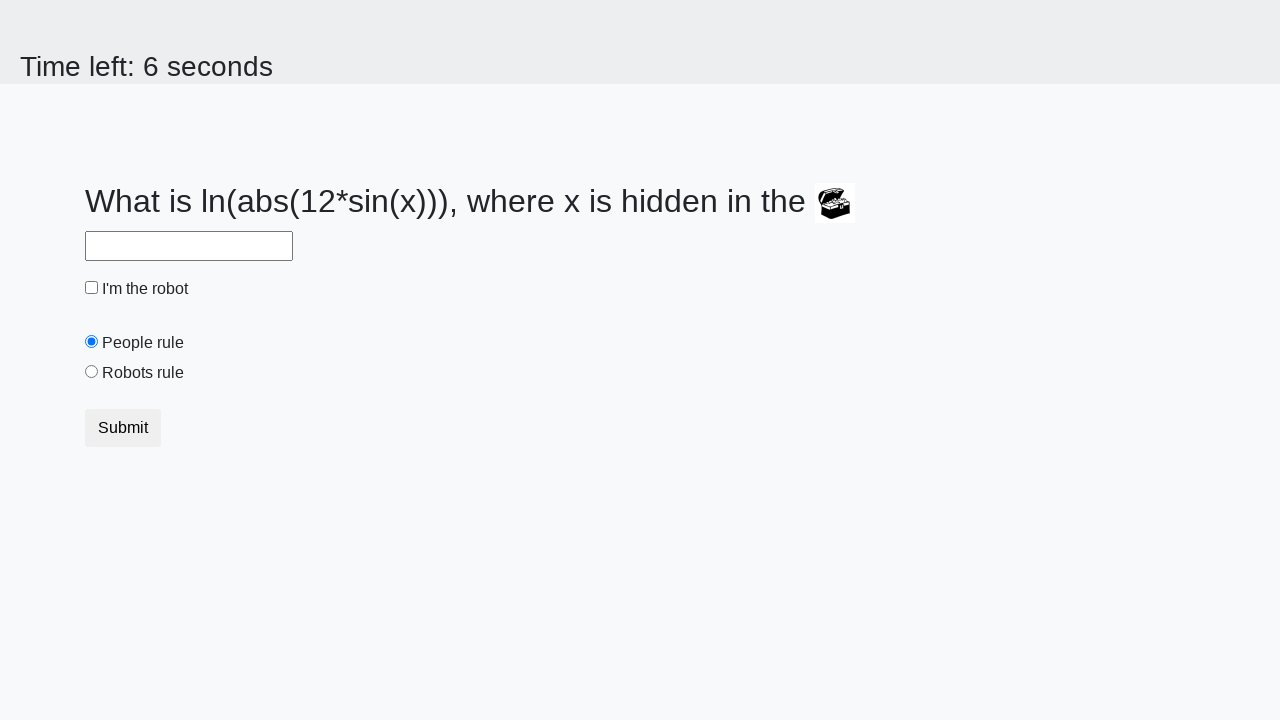

Filled answer field with calculated result: 0.8857225595553642 on #answer
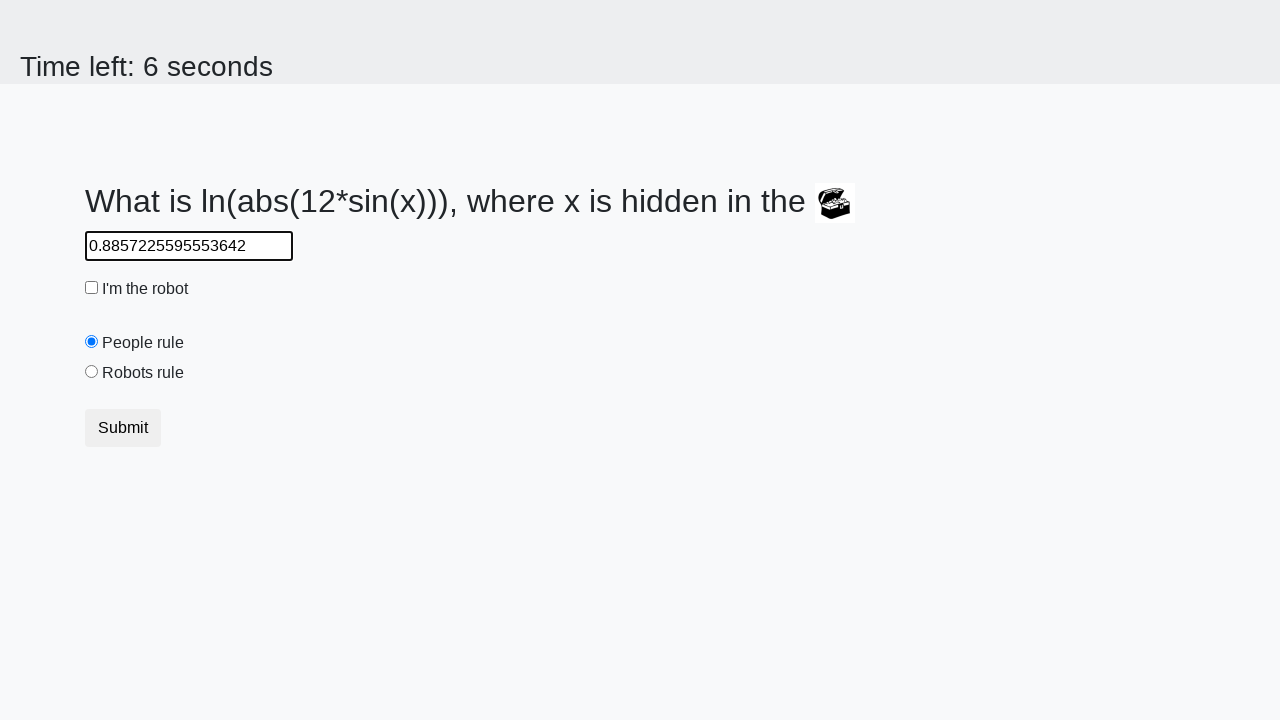

Clicked robot checkbox at (92, 288) on #robotCheckbox
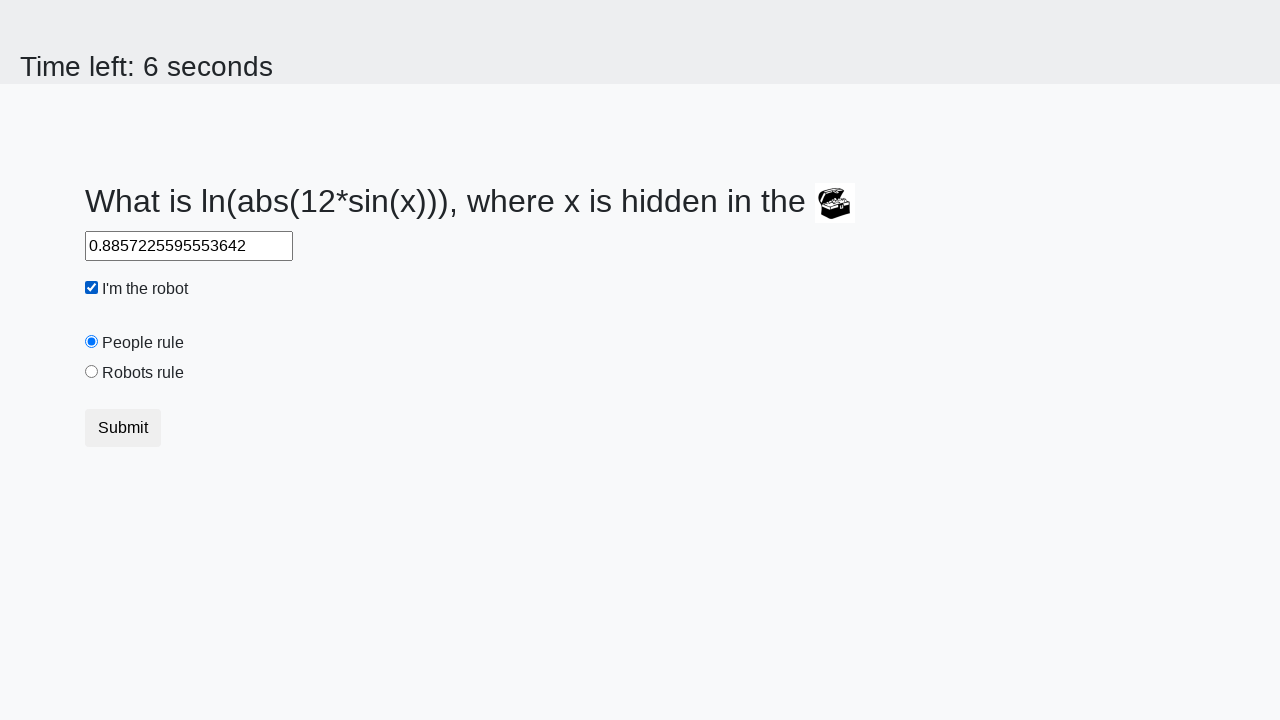

Clicked robots rule radio button at (92, 372) on #robotsRule
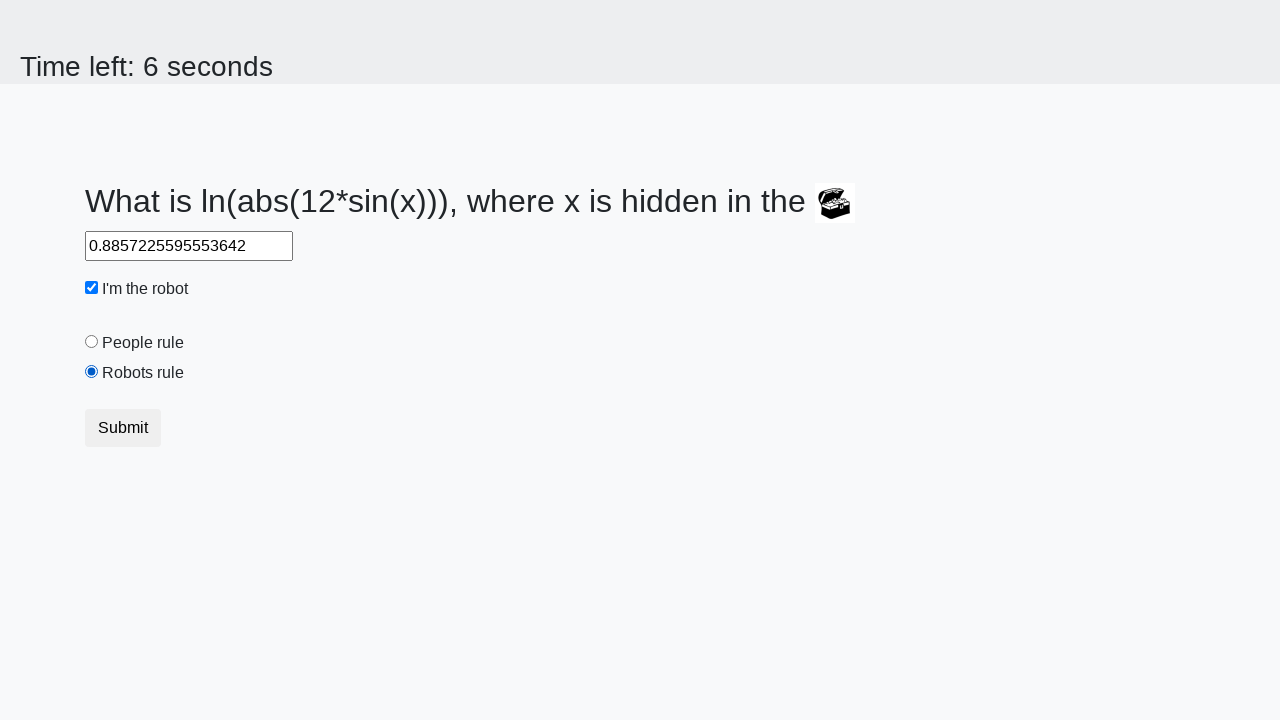

Clicked submit button to submit form at (123, 428) on button
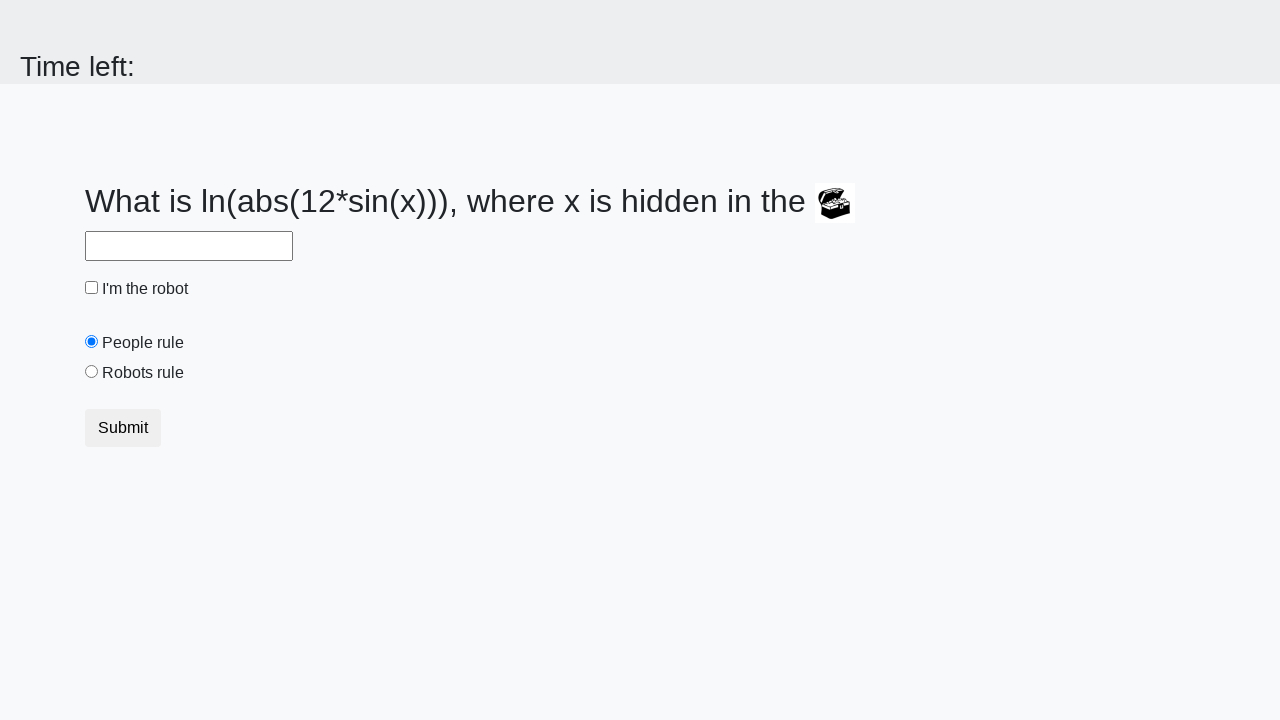

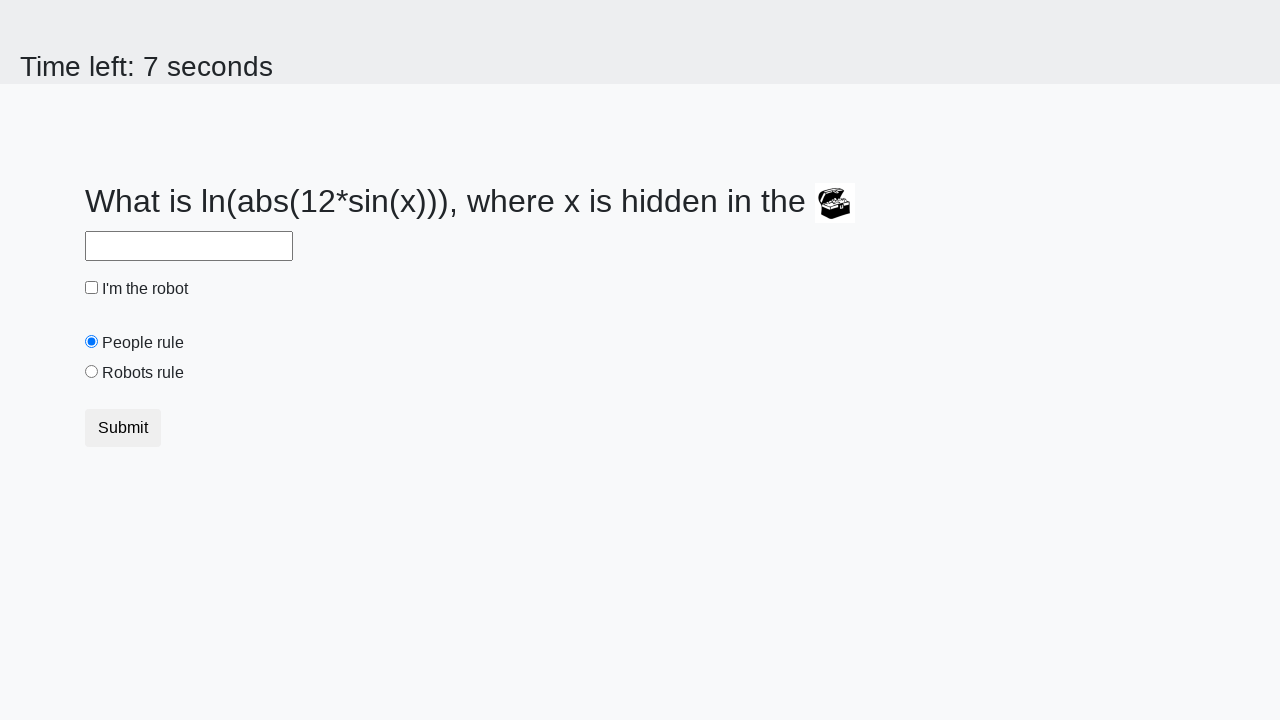